Tests a web form by filling a text field with "Selenium" and submitting the form, then verifies the success message.

Starting URL: https://www.selenium.dev/selenium/web/web-form.html

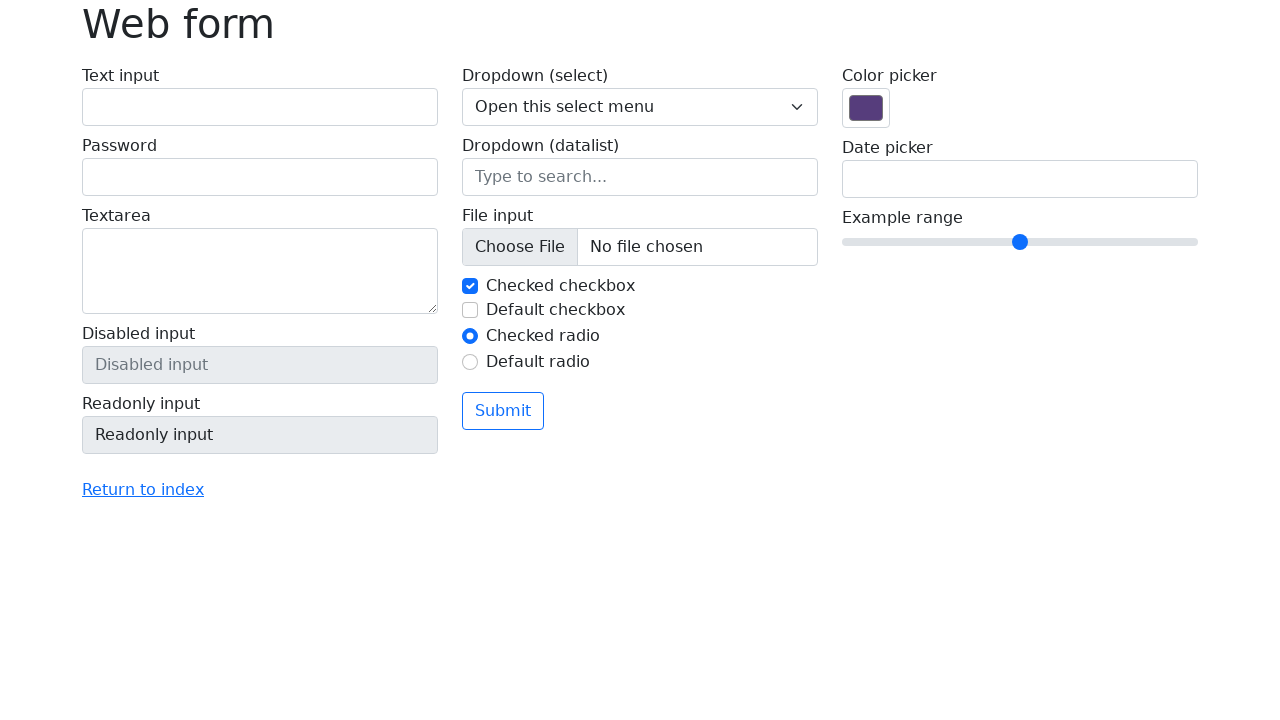

Filled text field with 'Selenium' on input[name='my-text']
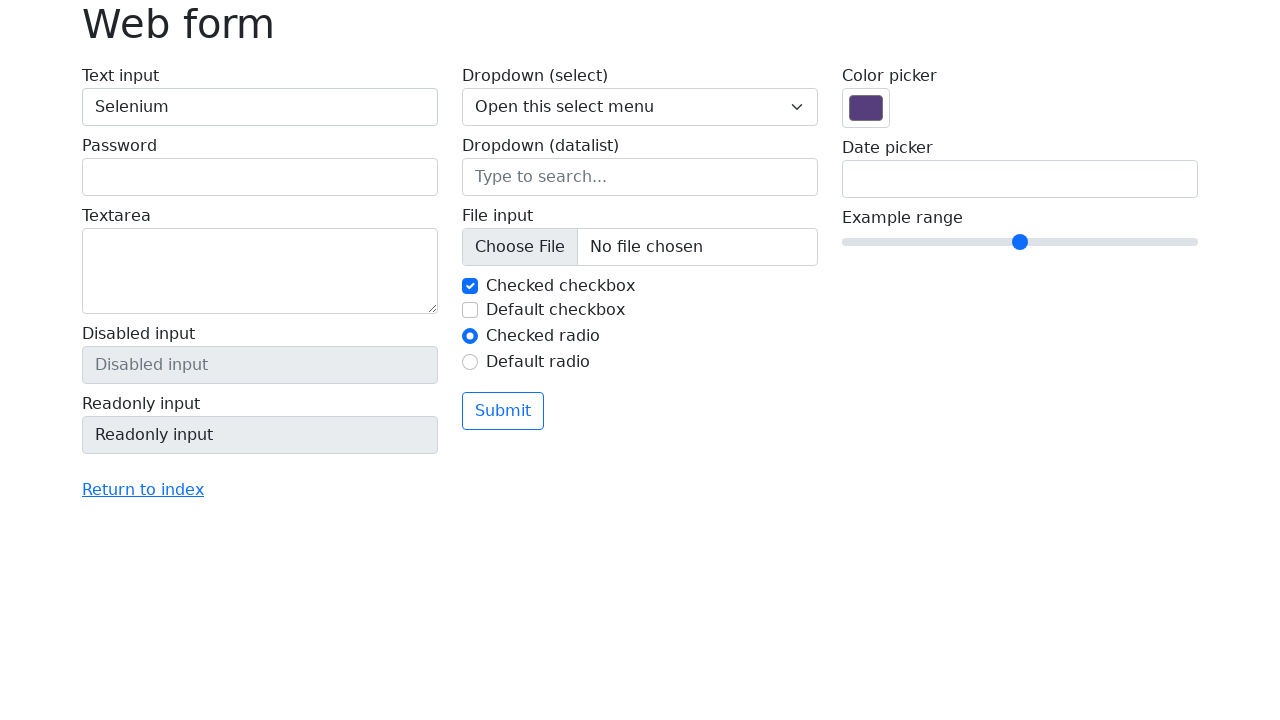

Clicked submit button at (503, 411) on button
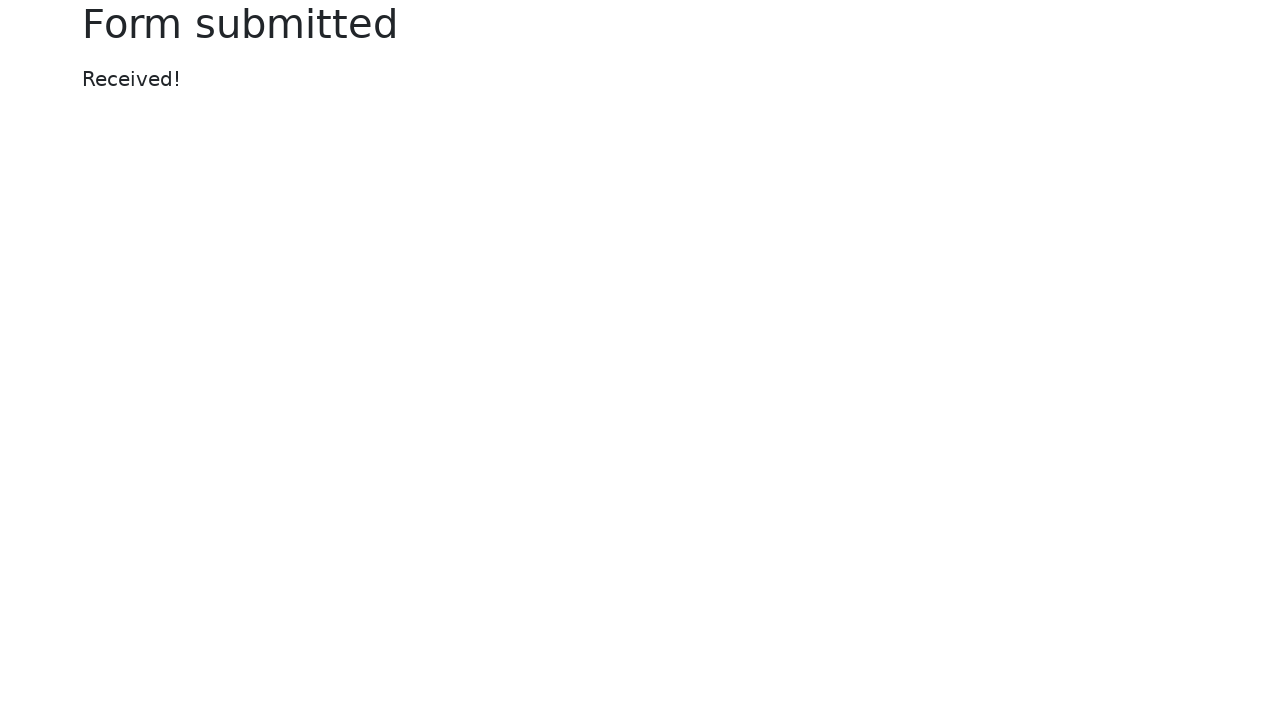

Success message appeared
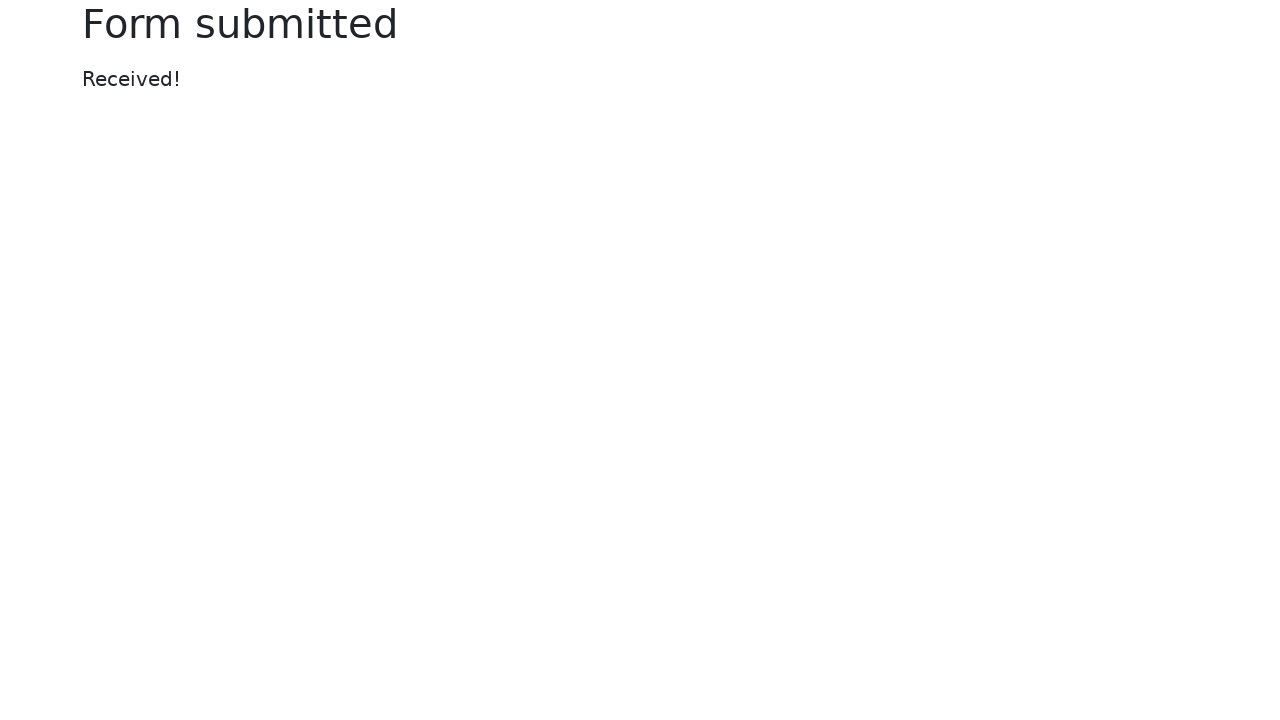

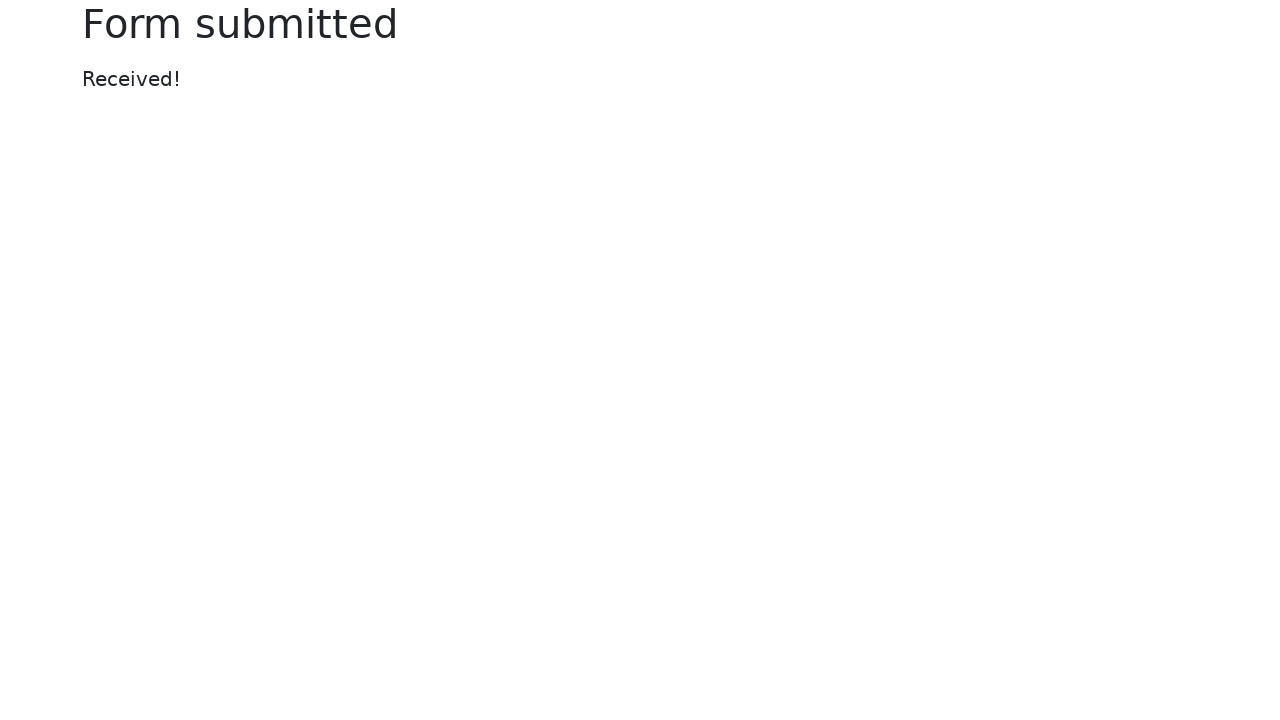